Verifies the presence of the "Contact Sales" link on the OrangeHRM trial page

Starting URL: https://www.orangehrm.com/orangehrm-30-day-trial/

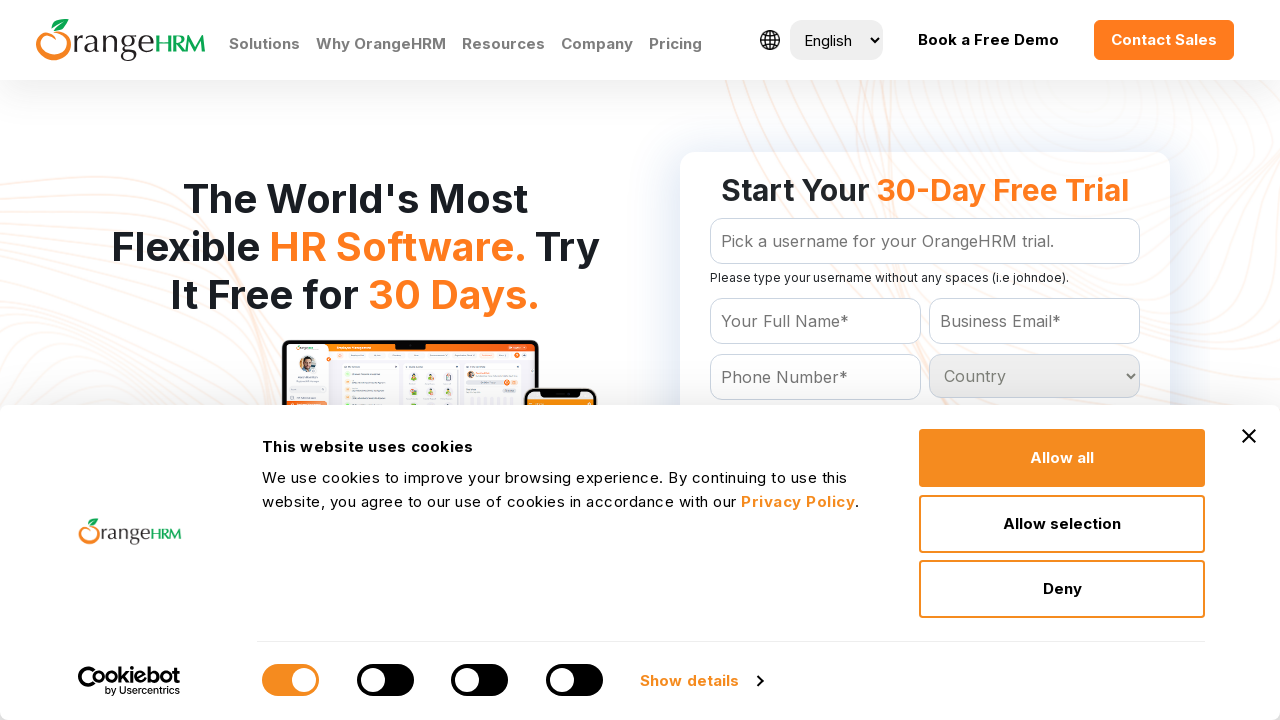

Navigated to OrangeHRM 30-day trial page
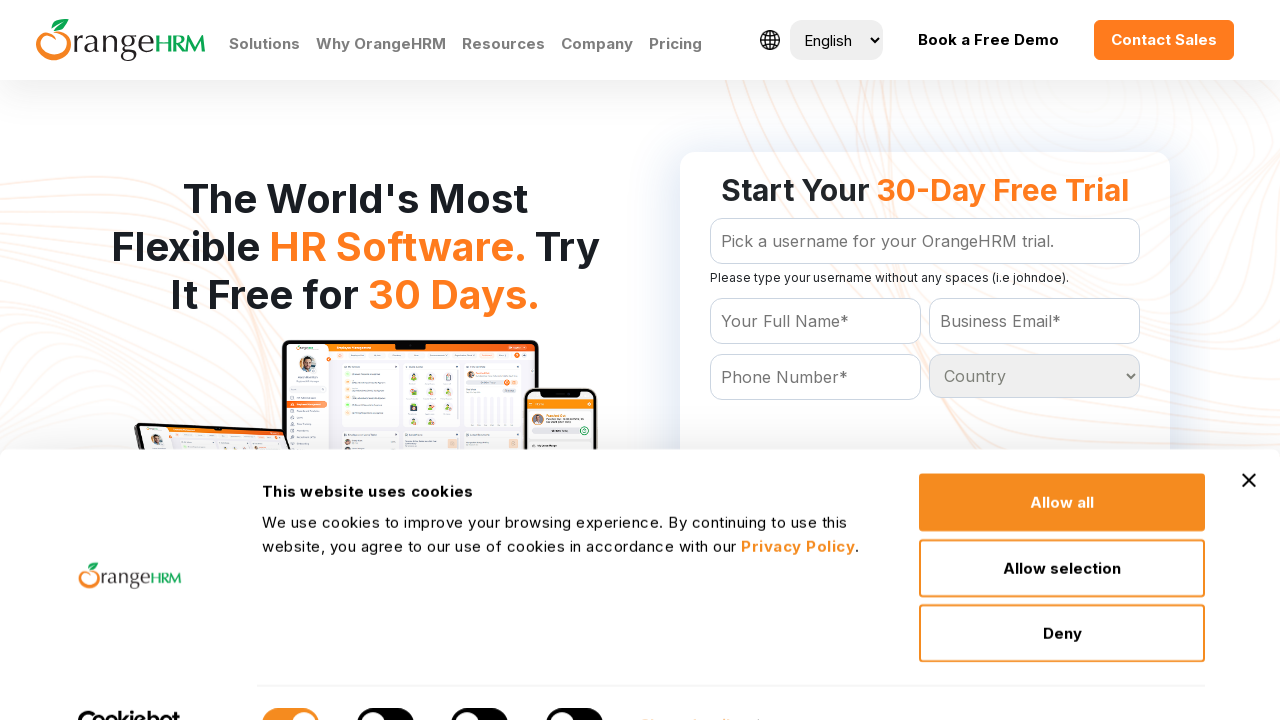

Located 'Contact Sales' link element
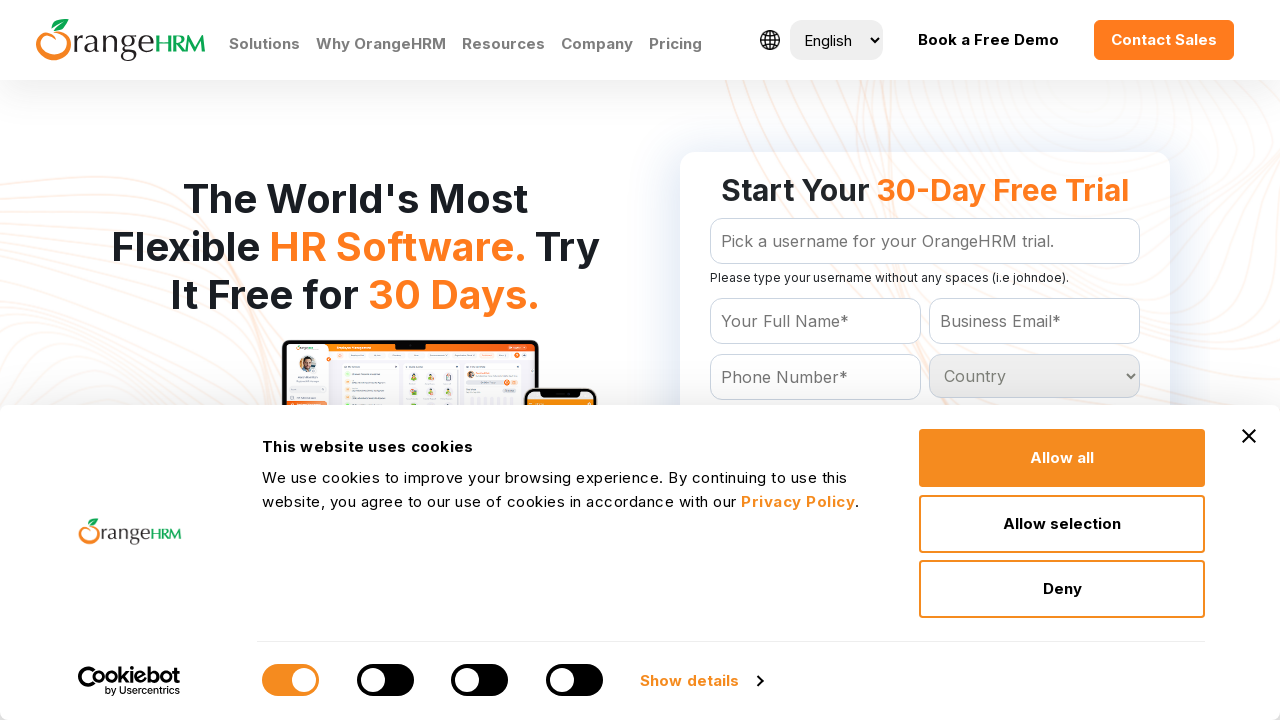

Verified: 'Contact Sales' link is present on the page
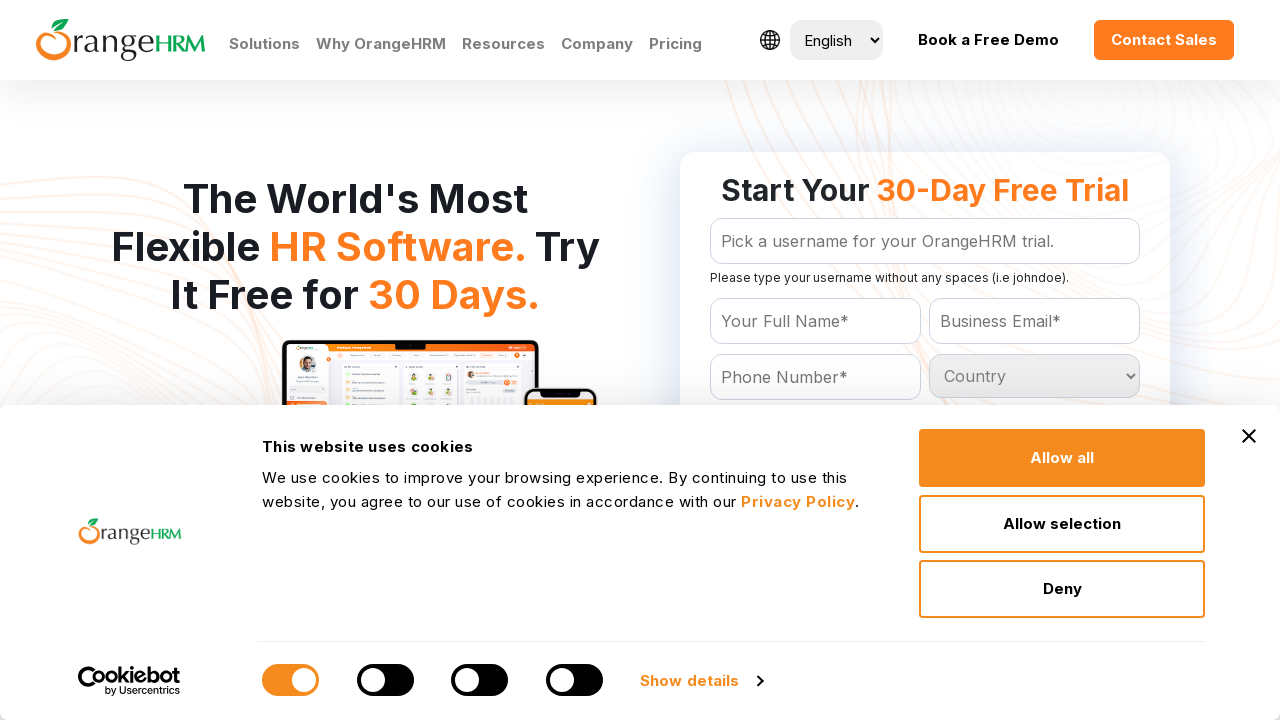

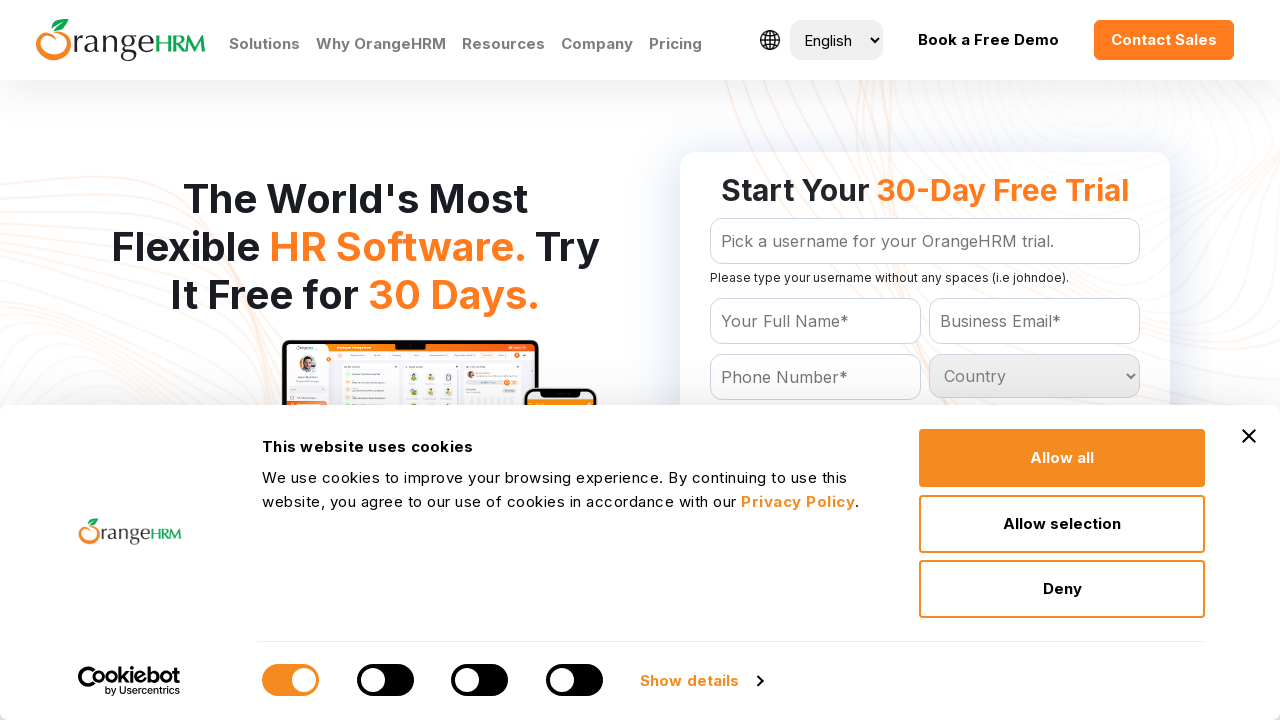